Tests staying on the current page by clicking a button and dismissing the alert, then verifying the confirmation message

Starting URL: https://kristinek.github.io/site/examples/alerts_popups

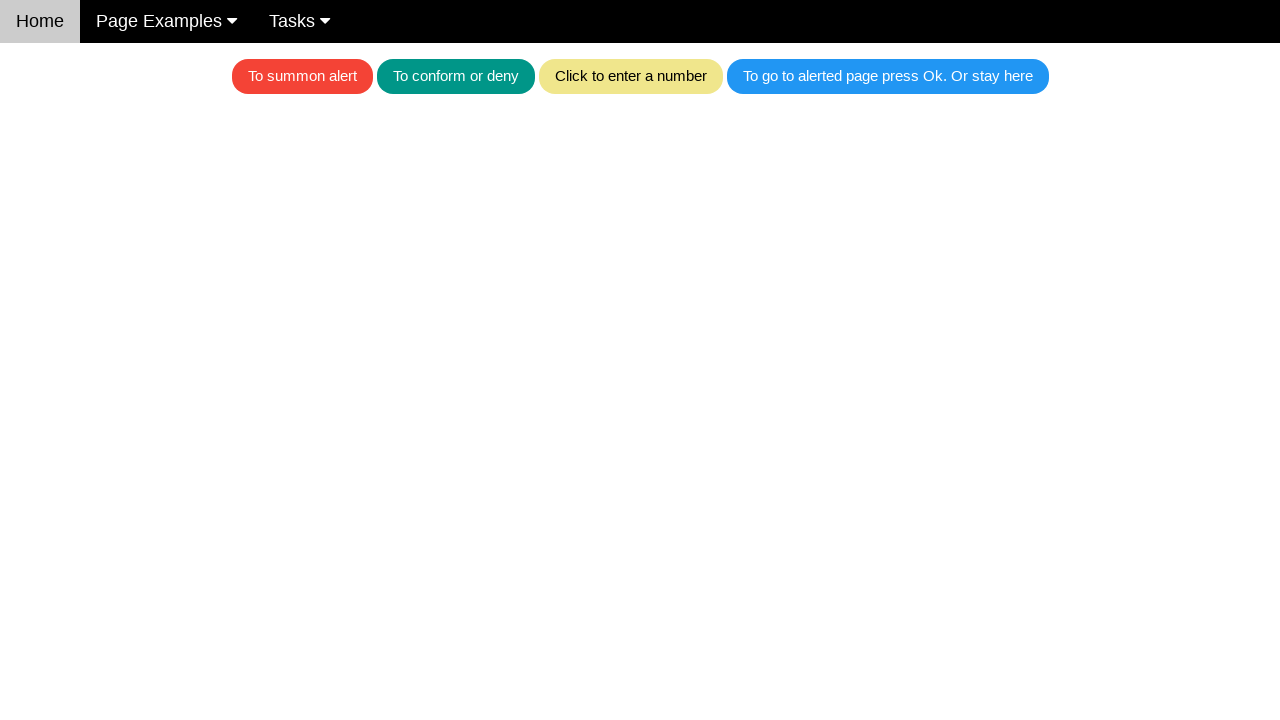

Set up dialog handler to dismiss alerts
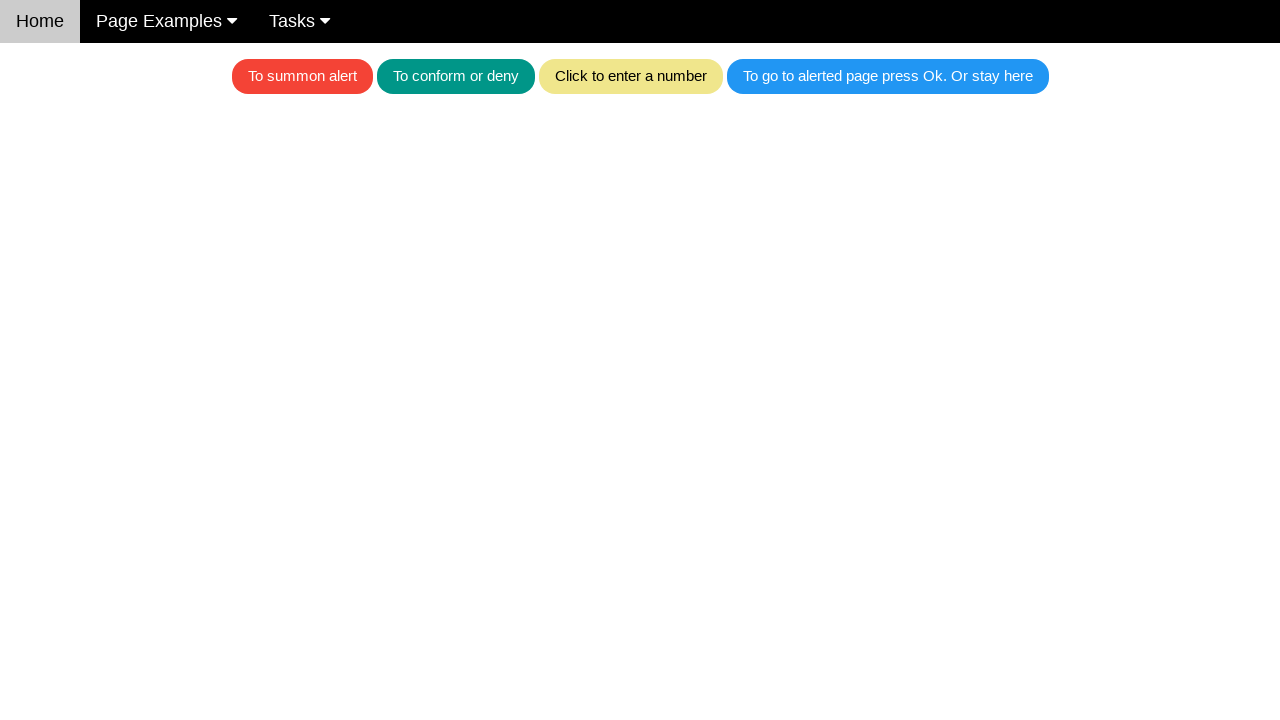

Clicked the blue button to trigger alert at (888, 76) on .w3-blue
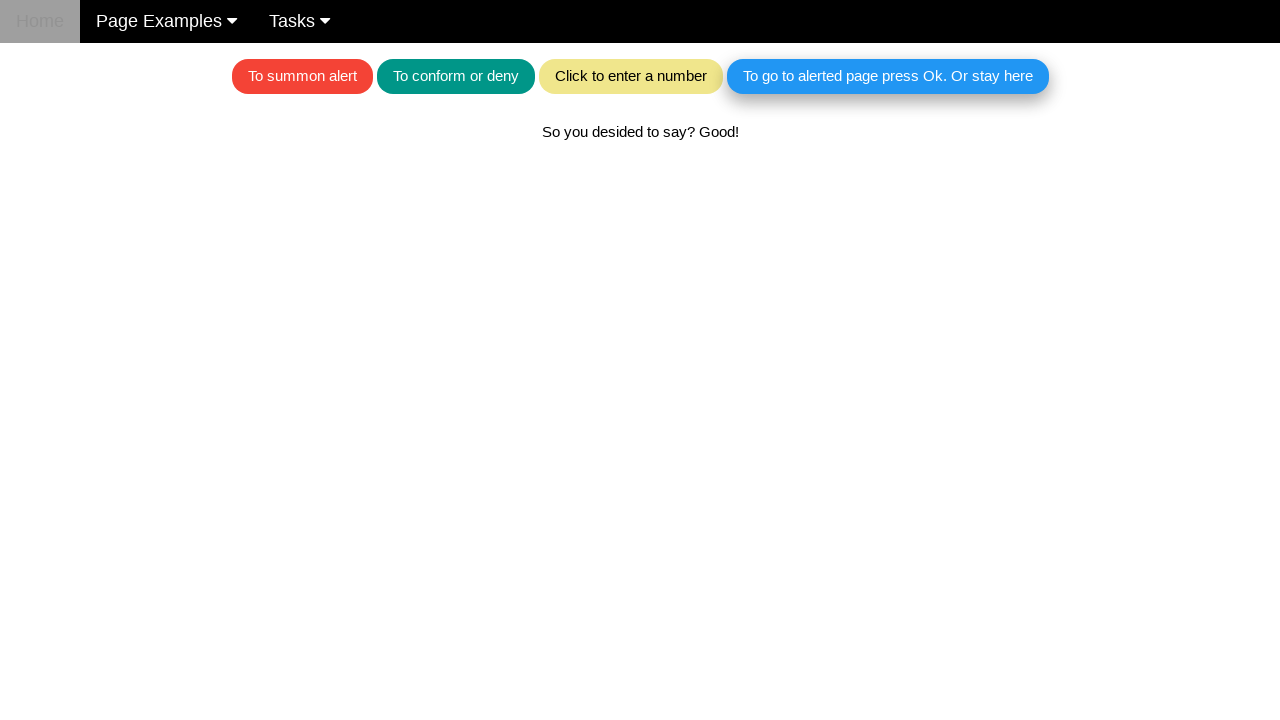

Waited for confirmation message element to appear
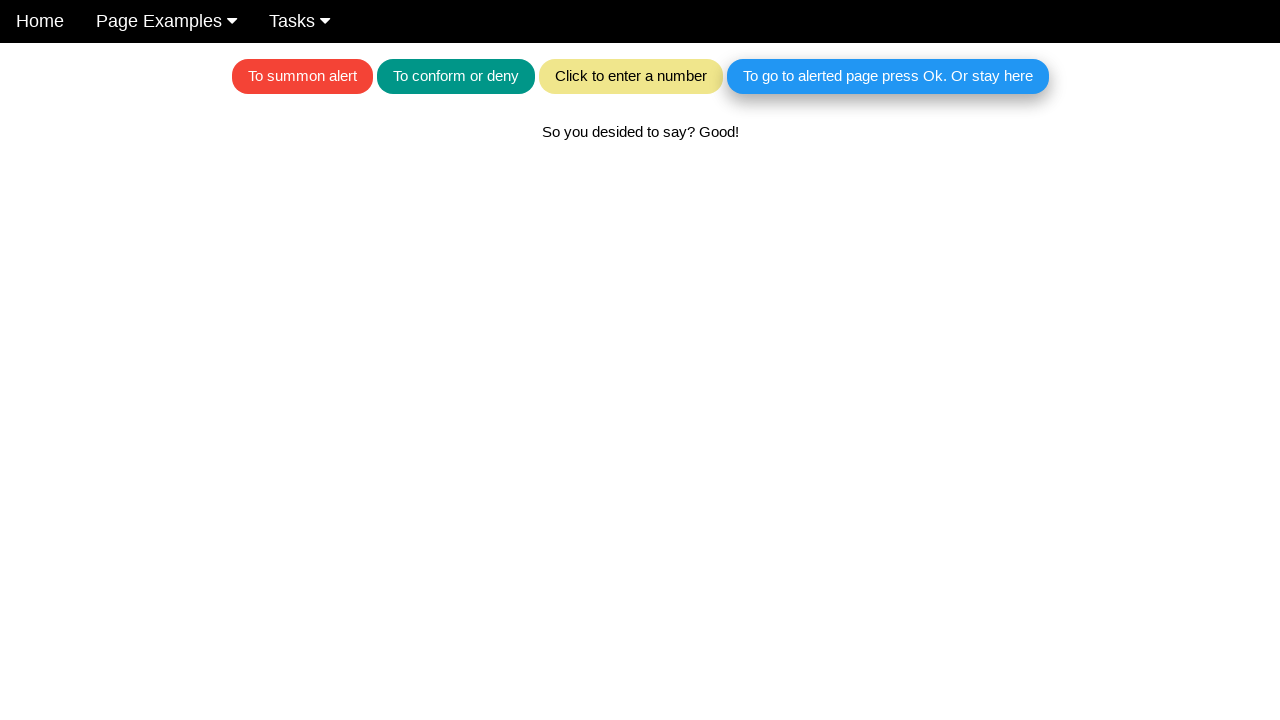

Verified confirmation message 'So you desided to say? Good!' is displayed
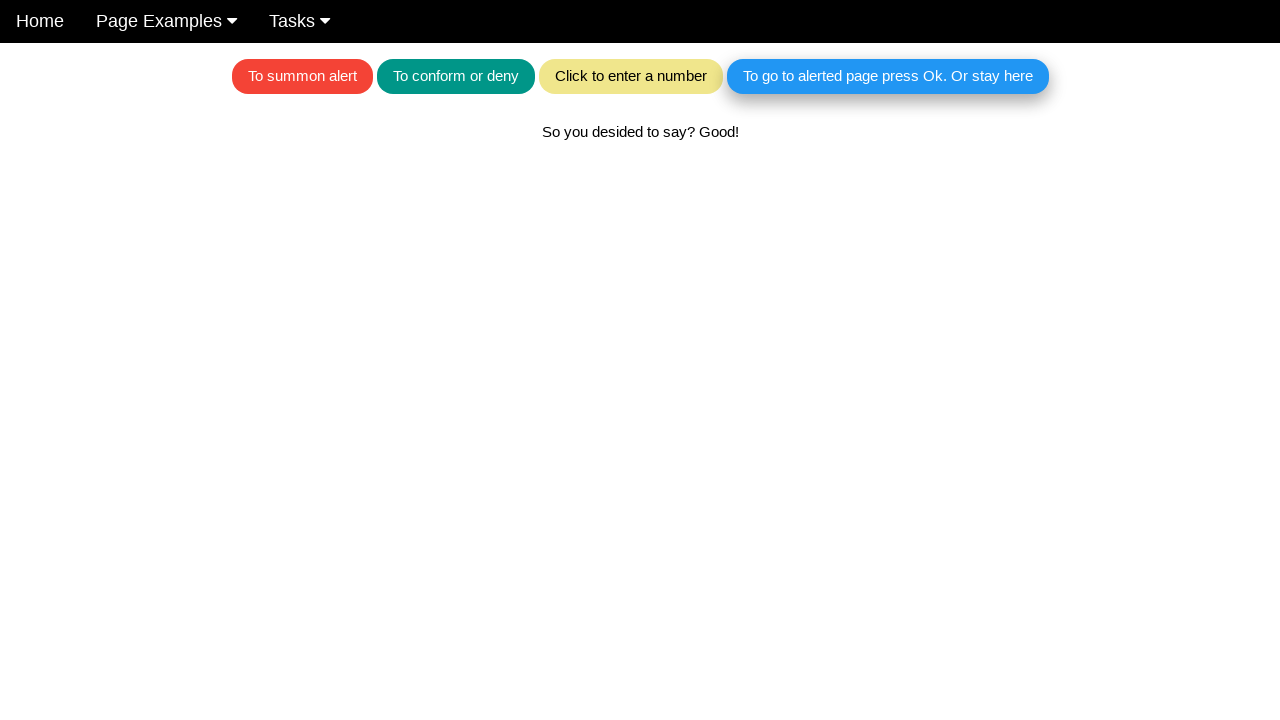

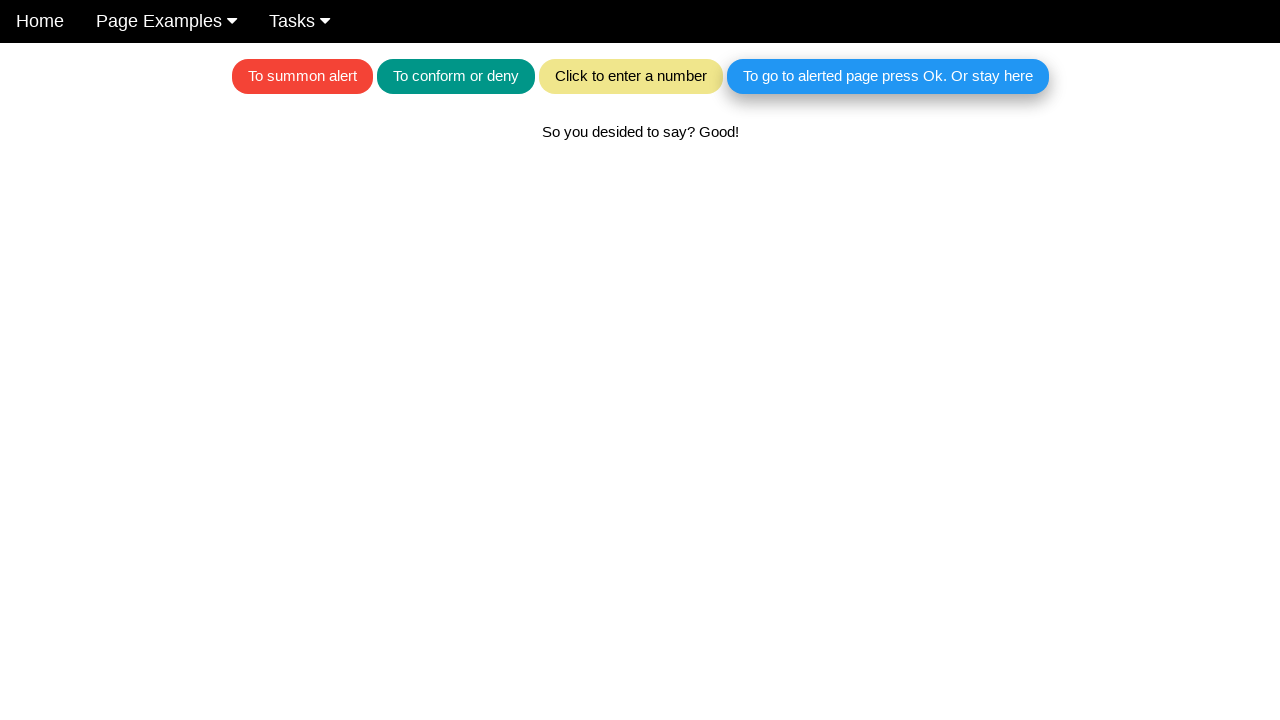